Navigates to the registration page and verifies that the signup page is displayed correctly

Starting URL: https://parabank.parasoft.com/parabank/index.htm

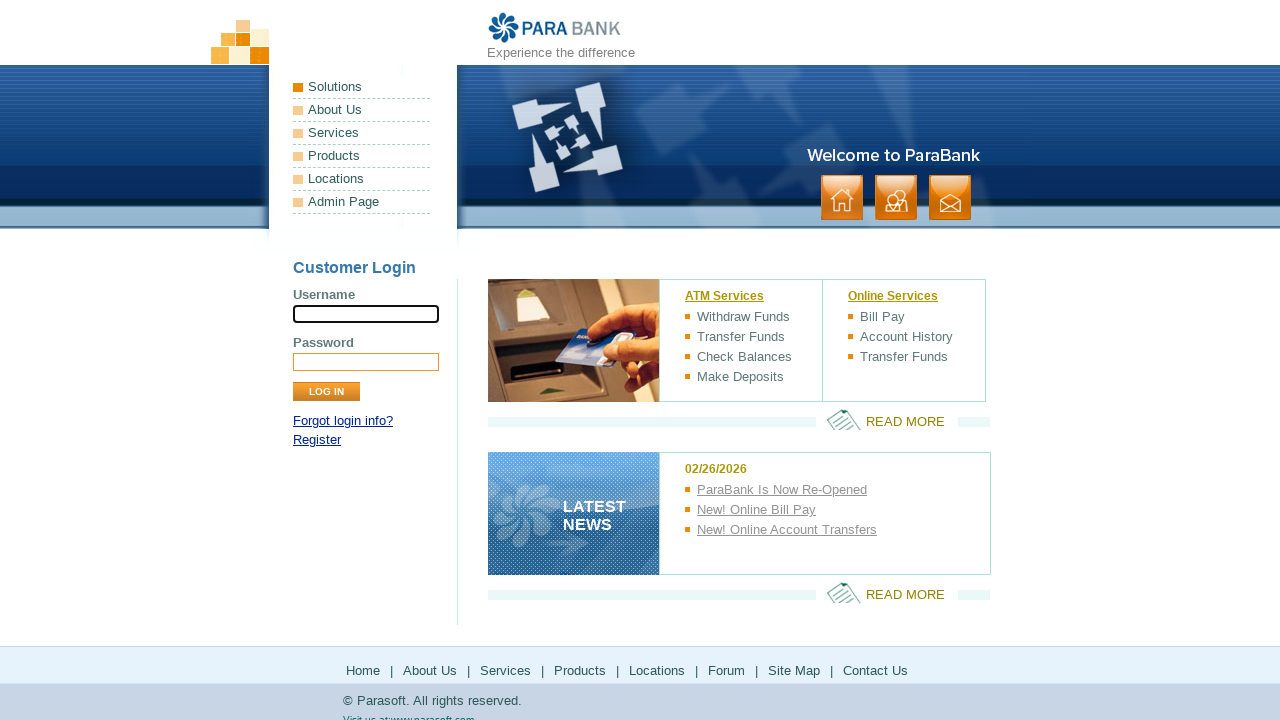

Clicked on Register link to navigate to signup page at (317, 440) on xpath=//a[contains(text(),'Register')]
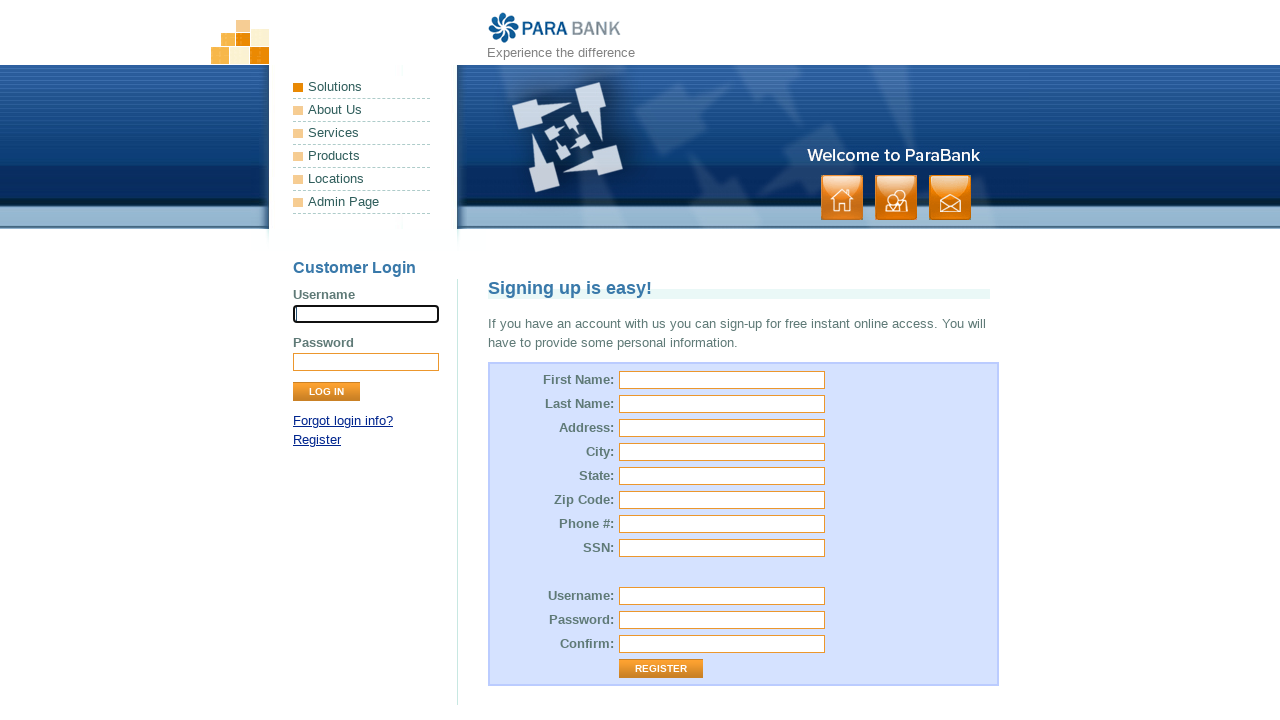

Signup page loaded with 'Signing up is easy!' heading verified
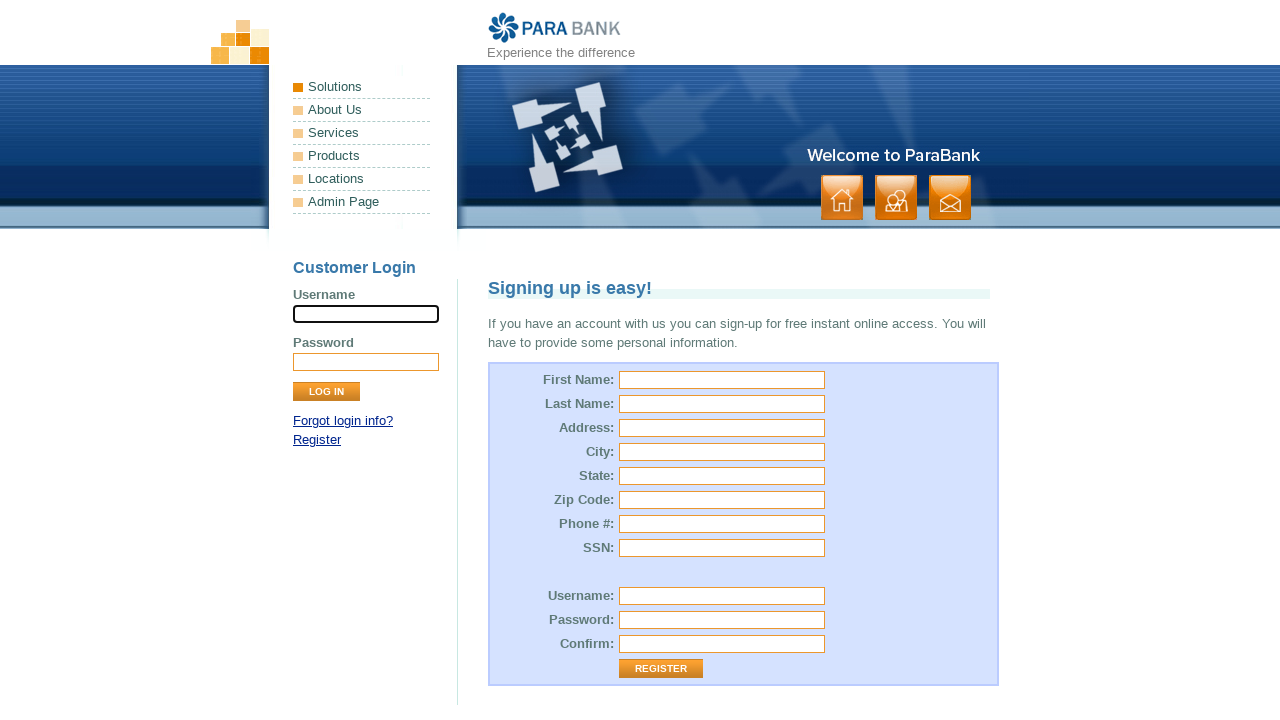

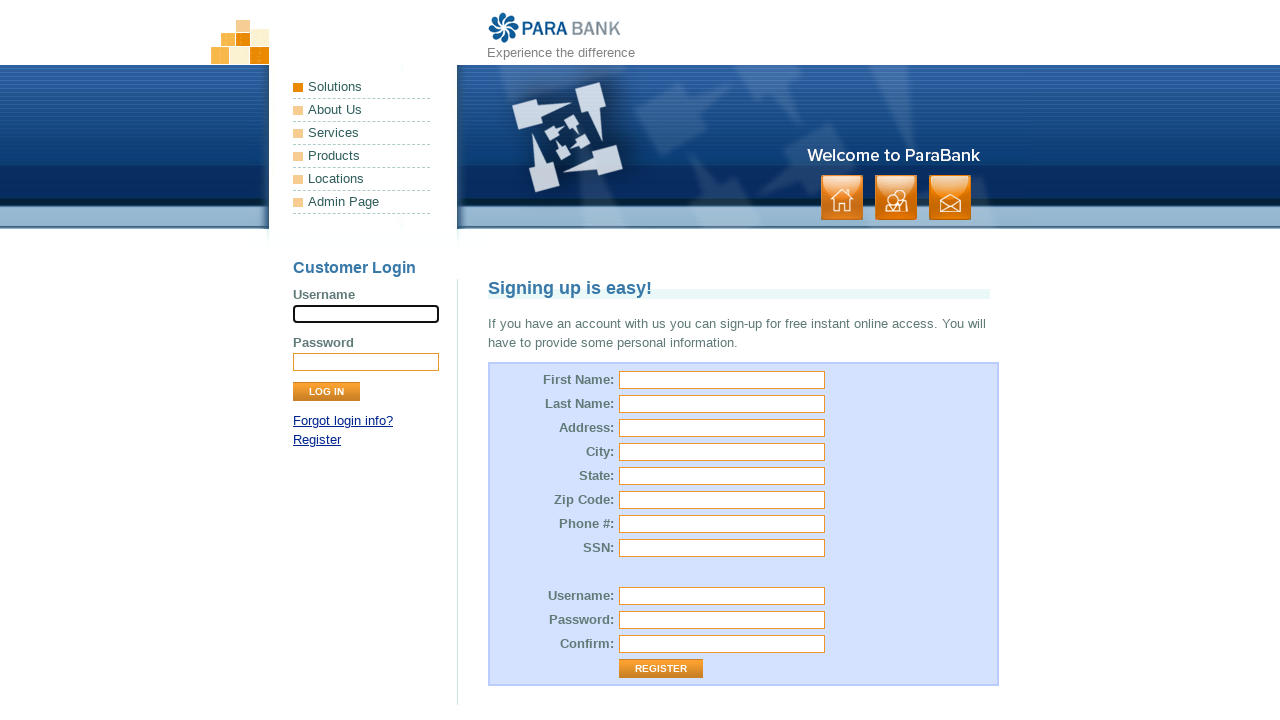